Navigates through all language options in the Playwright documentation dropdown menu by hovering over the language selector and clicking each available option

Starting URL: https://playwright.dev/java/docs/intro

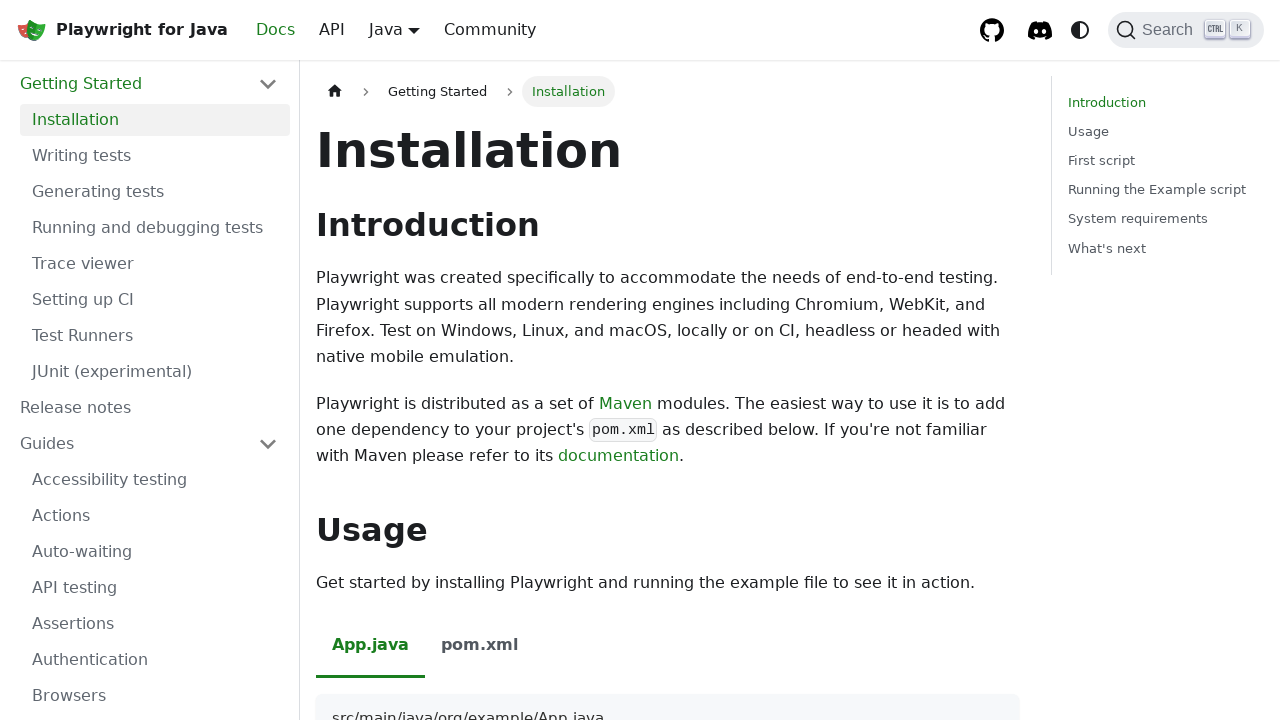

Navigated to Playwright Java documentation intro page
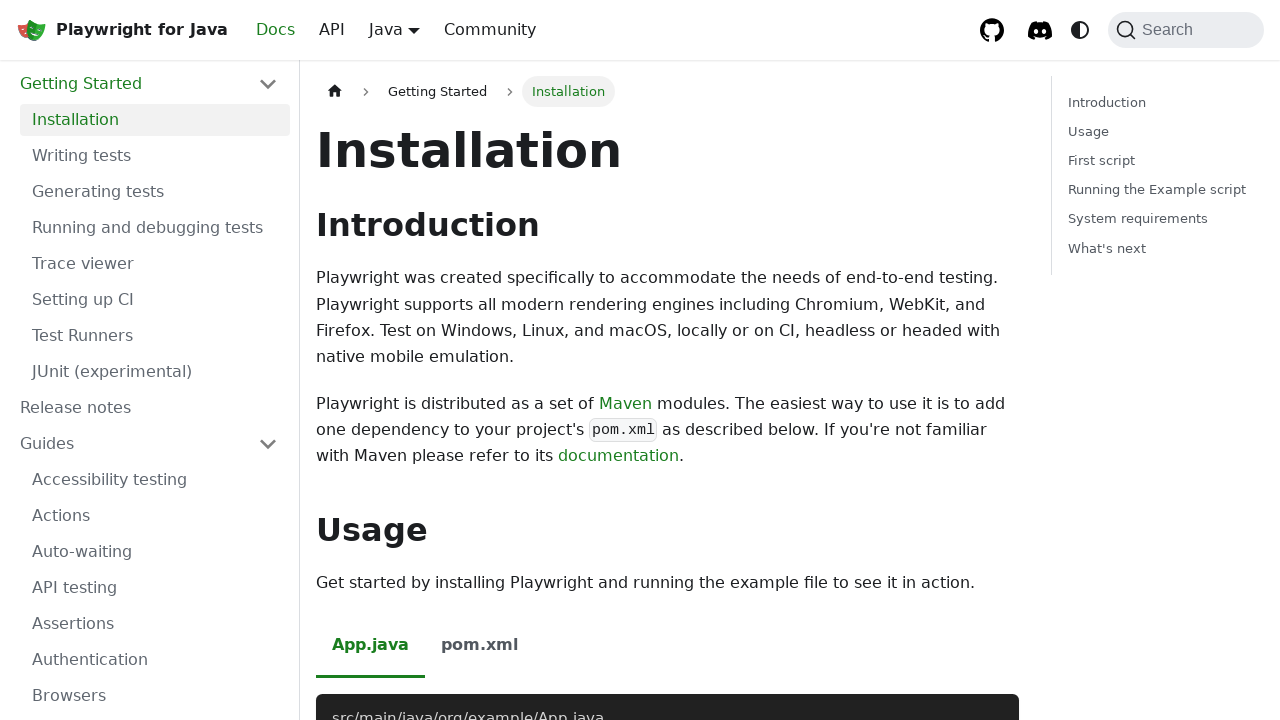

Hovered over language dropdown selector at (386, 29) on xpath=//ul[@class='dropdown__menu']//preceding-sibling::a
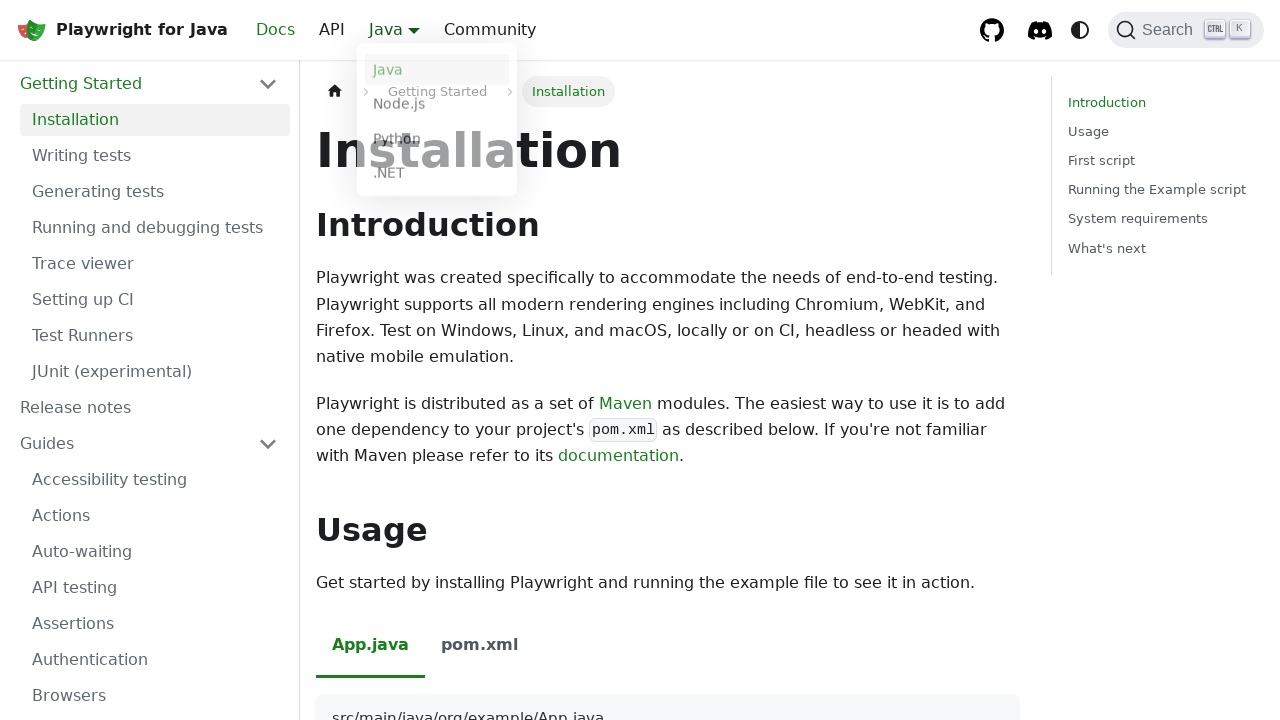

Retrieved 4 language options from dropdown menu
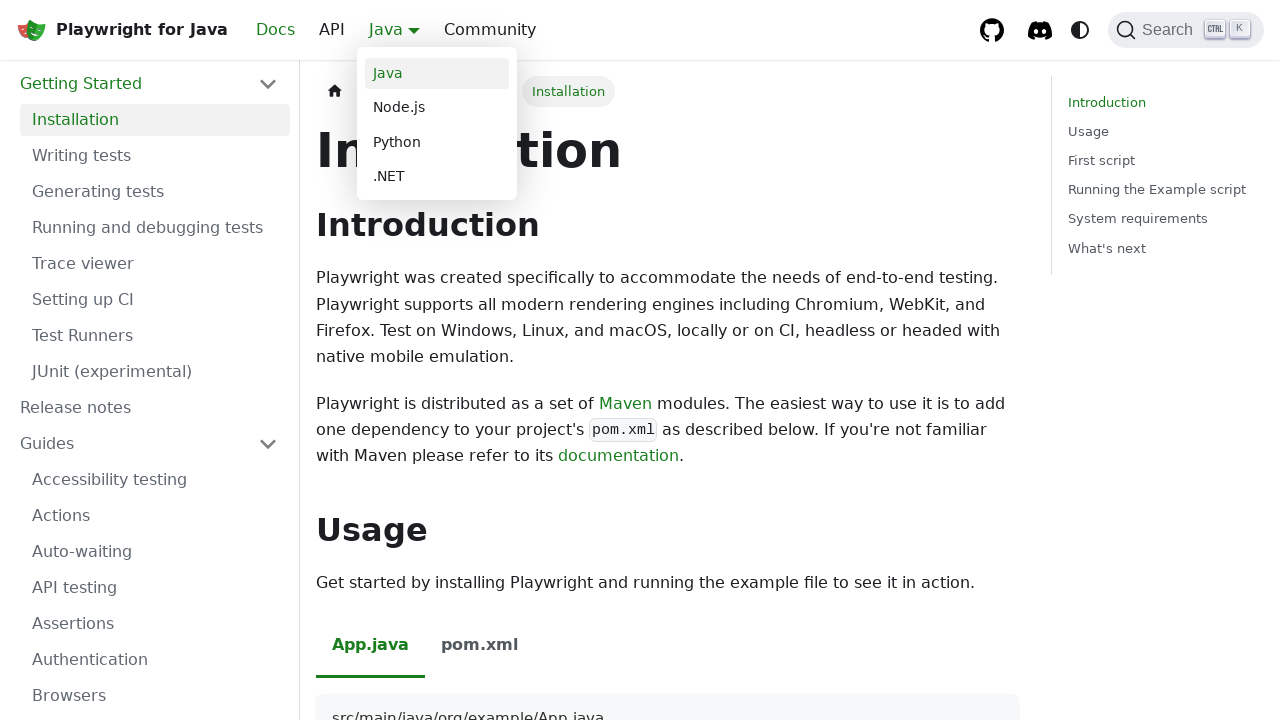

Collected all language option texts: ['Java', 'Node.js', 'Python', '.NET']
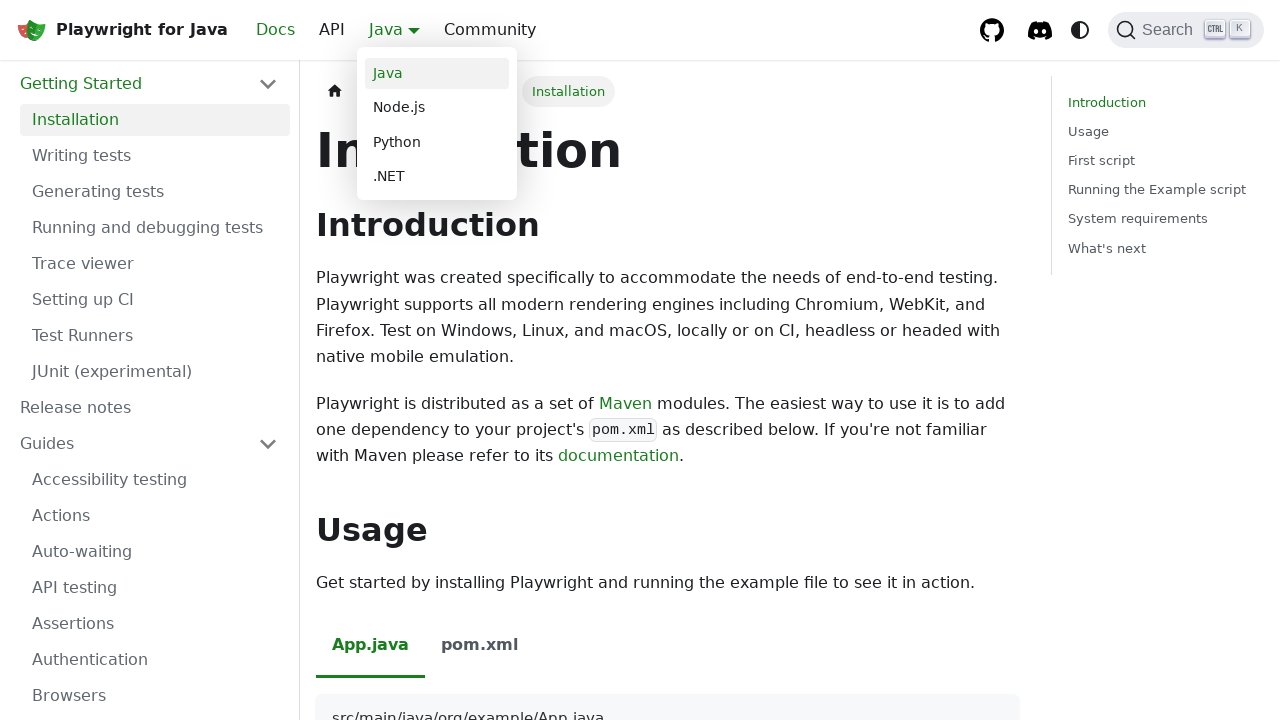

Hovered over language dropdown to open menu for 'Java' at (386, 29) on xpath=//ul[@class='dropdown__menu']//preceding-sibling::a
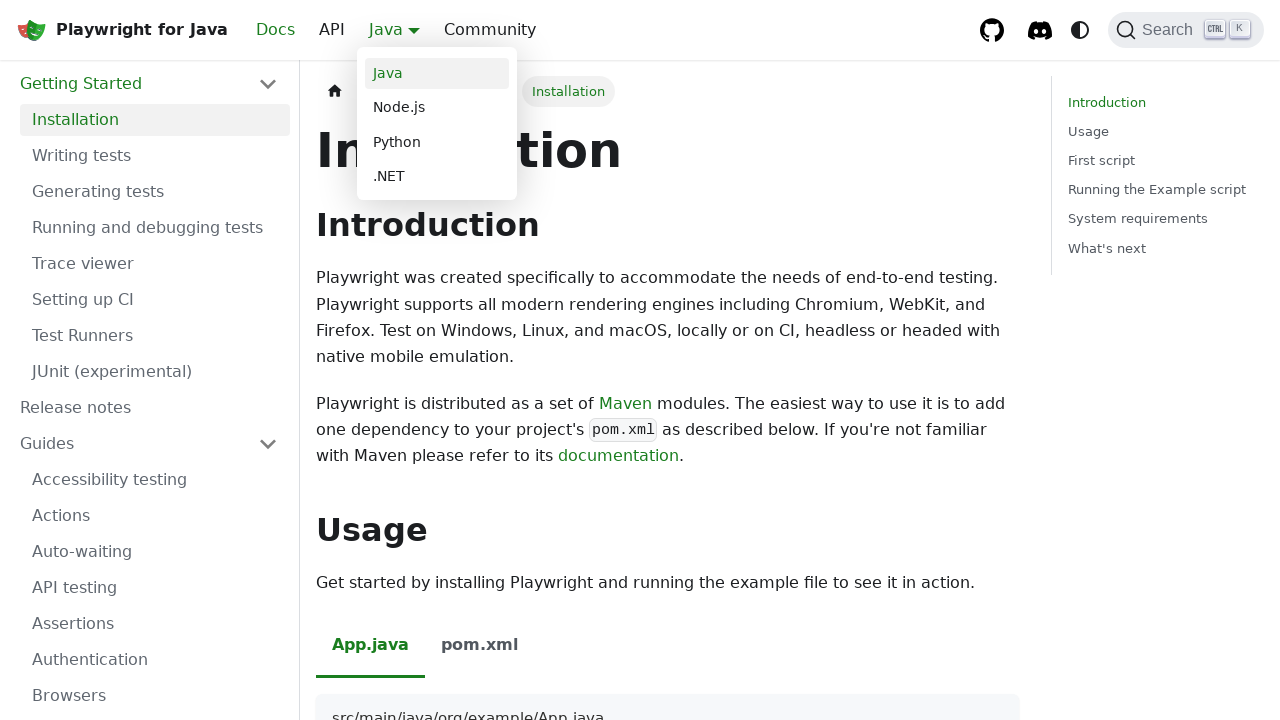

Clicked on language option 'Java' at (437, 74) on //ul[@class='dropdown__menu']//li//a[text()='Java']
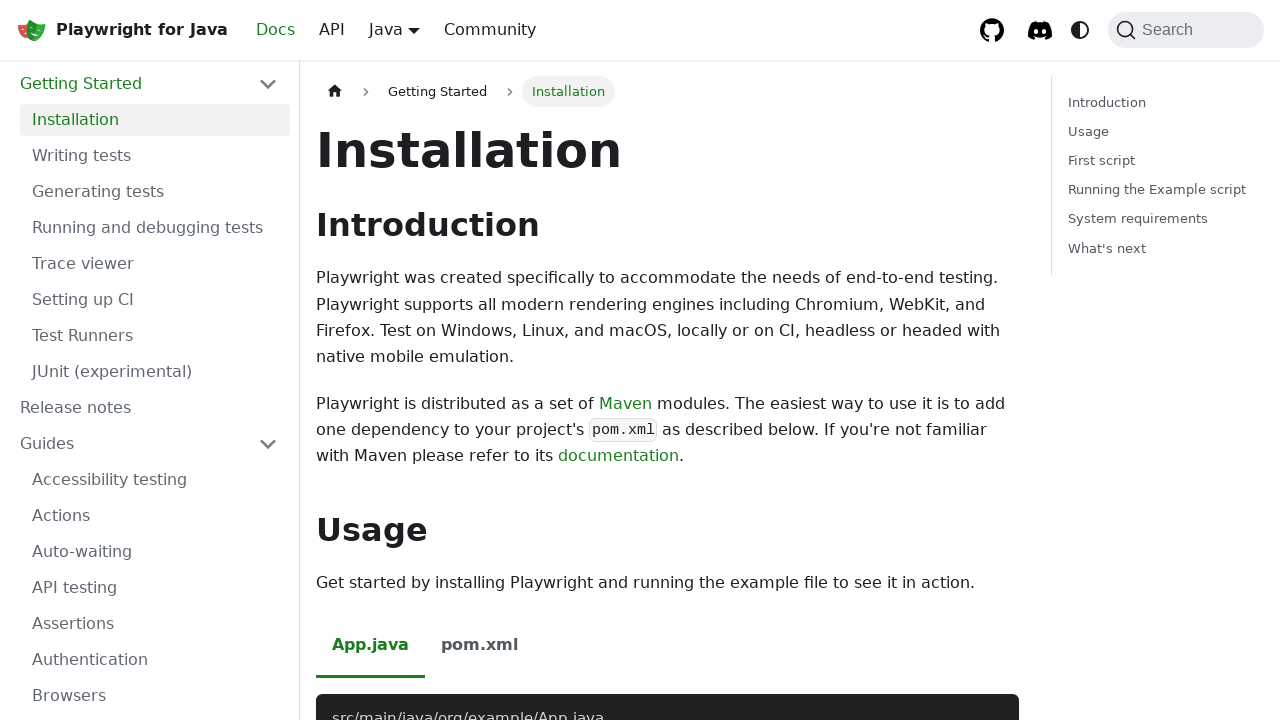

Page loaded after selecting 'Java' language
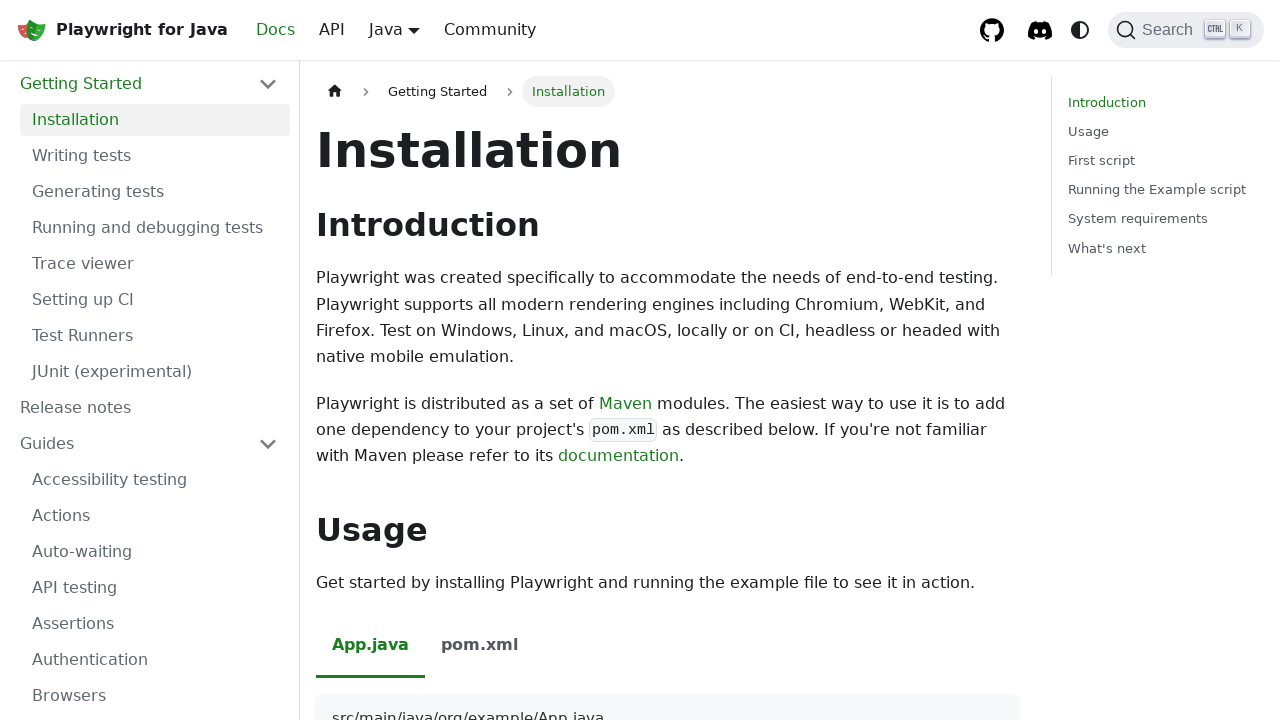

Hovered over language dropdown to open menu for 'Node.js' at (386, 29) on xpath=//ul[@class='dropdown__menu']//preceding-sibling::a
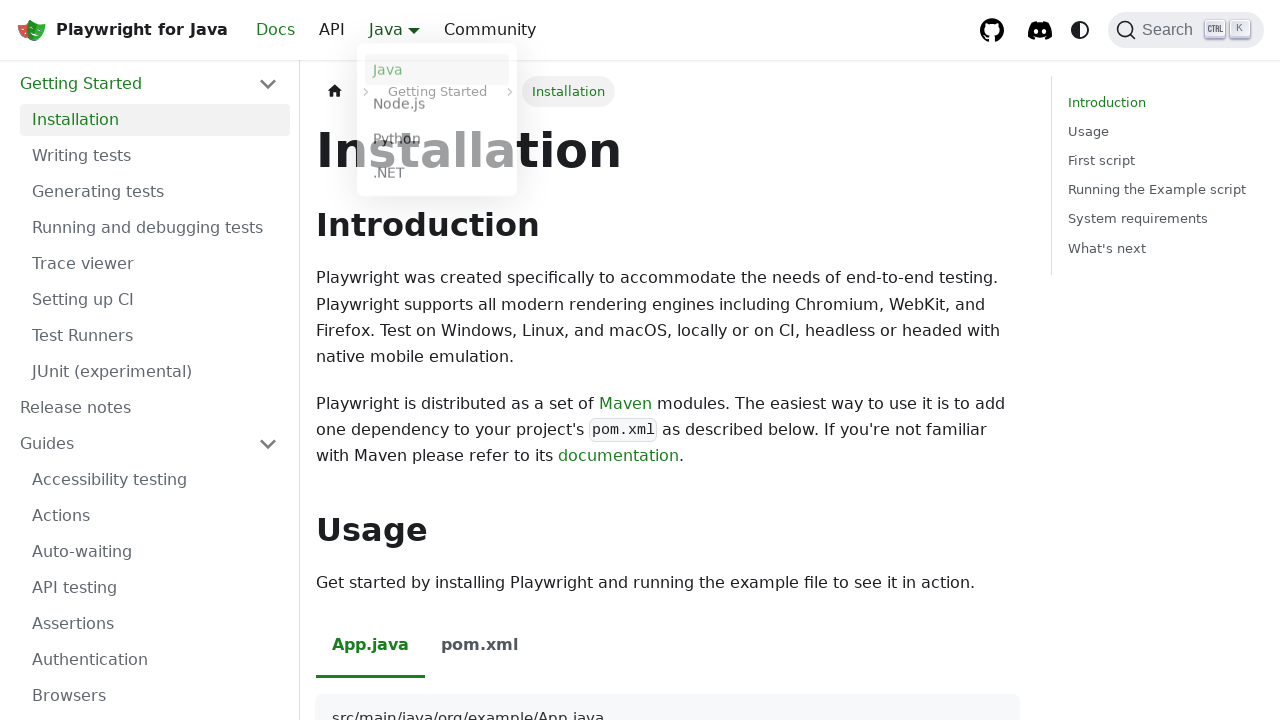

Clicked on language option 'Node.js' at (437, 108) on //ul[@class='dropdown__menu']//li//a[text()='Node.js']
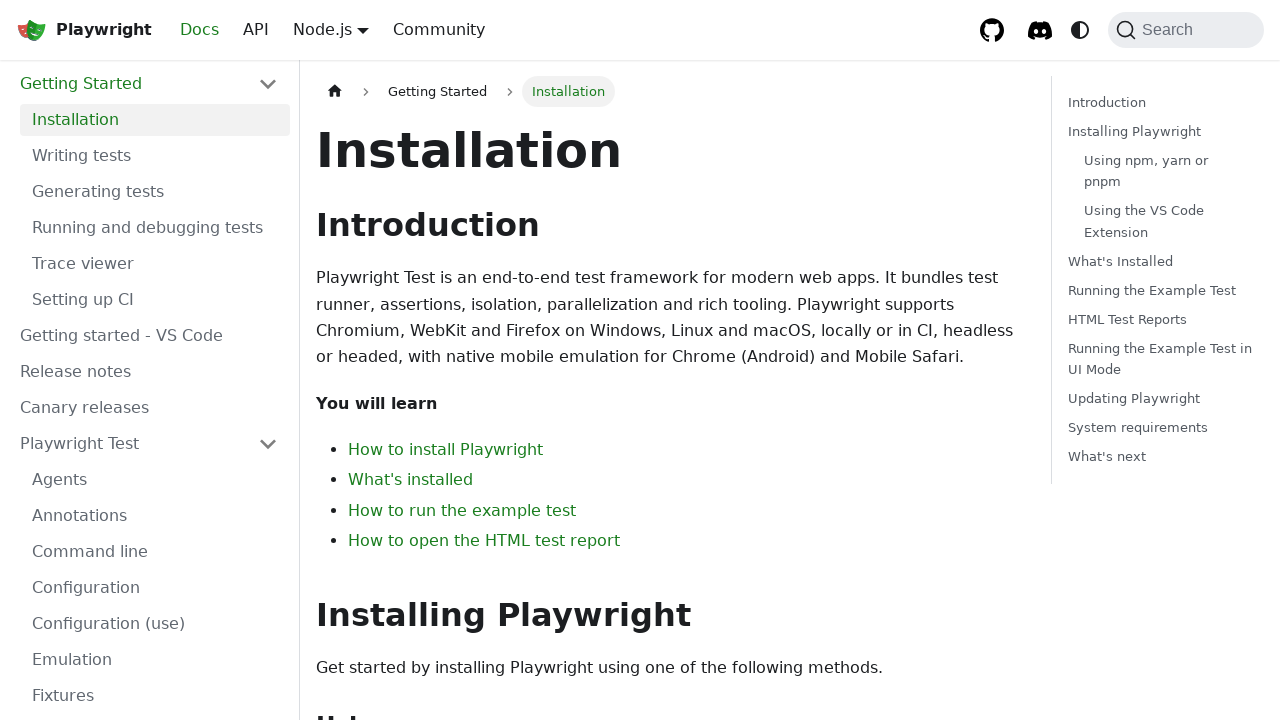

Page loaded after selecting 'Node.js' language
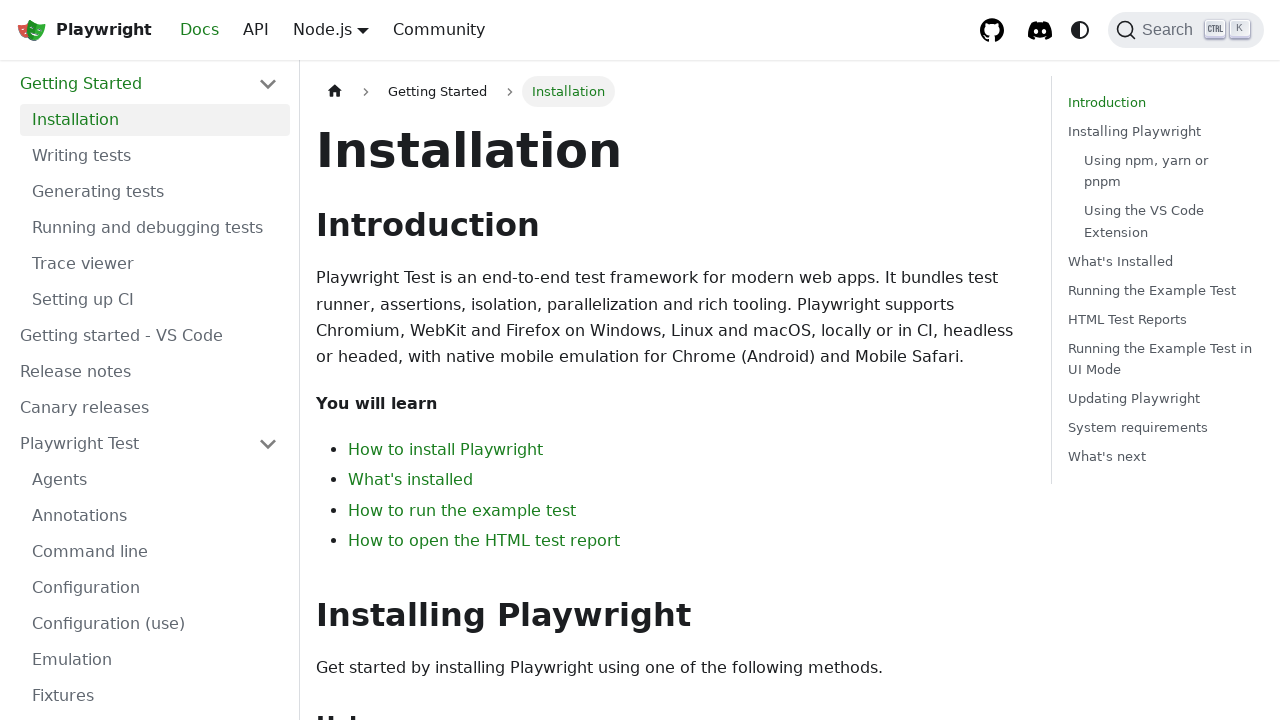

Hovered over language dropdown to open menu for 'Python' at (322, 29) on xpath=//ul[@class='dropdown__menu']//preceding-sibling::a
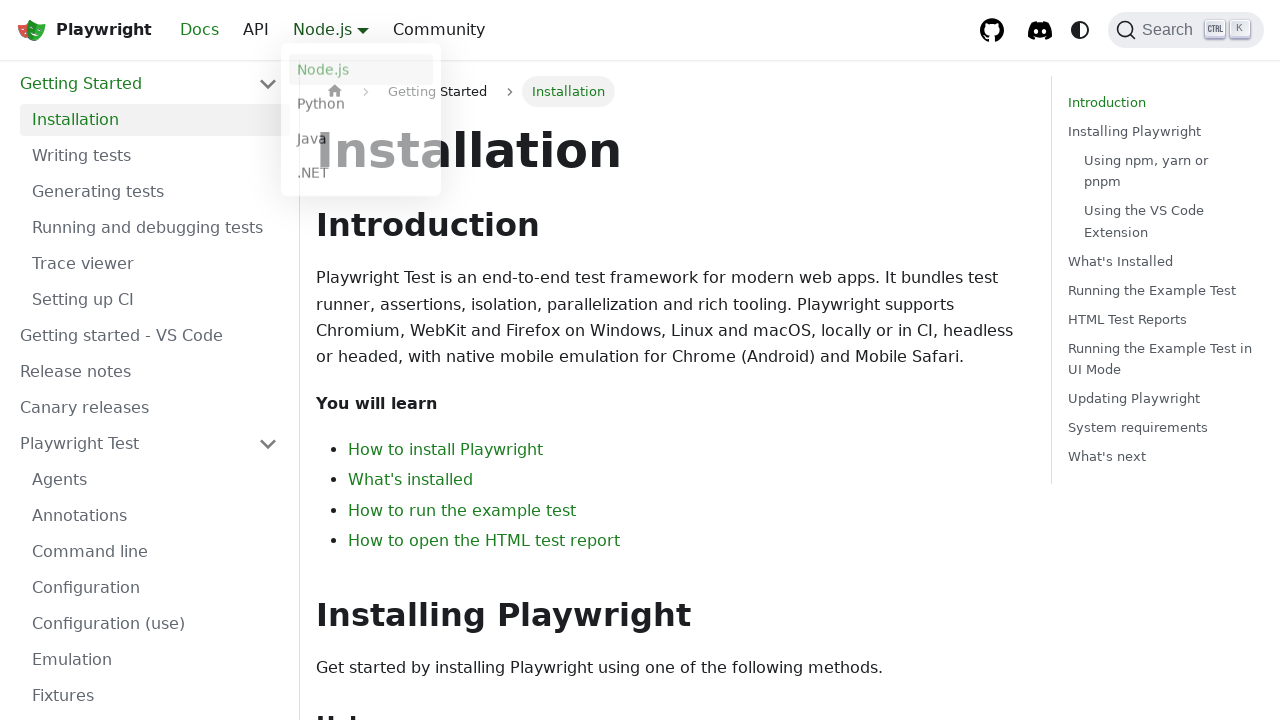

Clicked on language option 'Python' at (361, 108) on //ul[@class='dropdown__menu']//li//a[text()='Python']
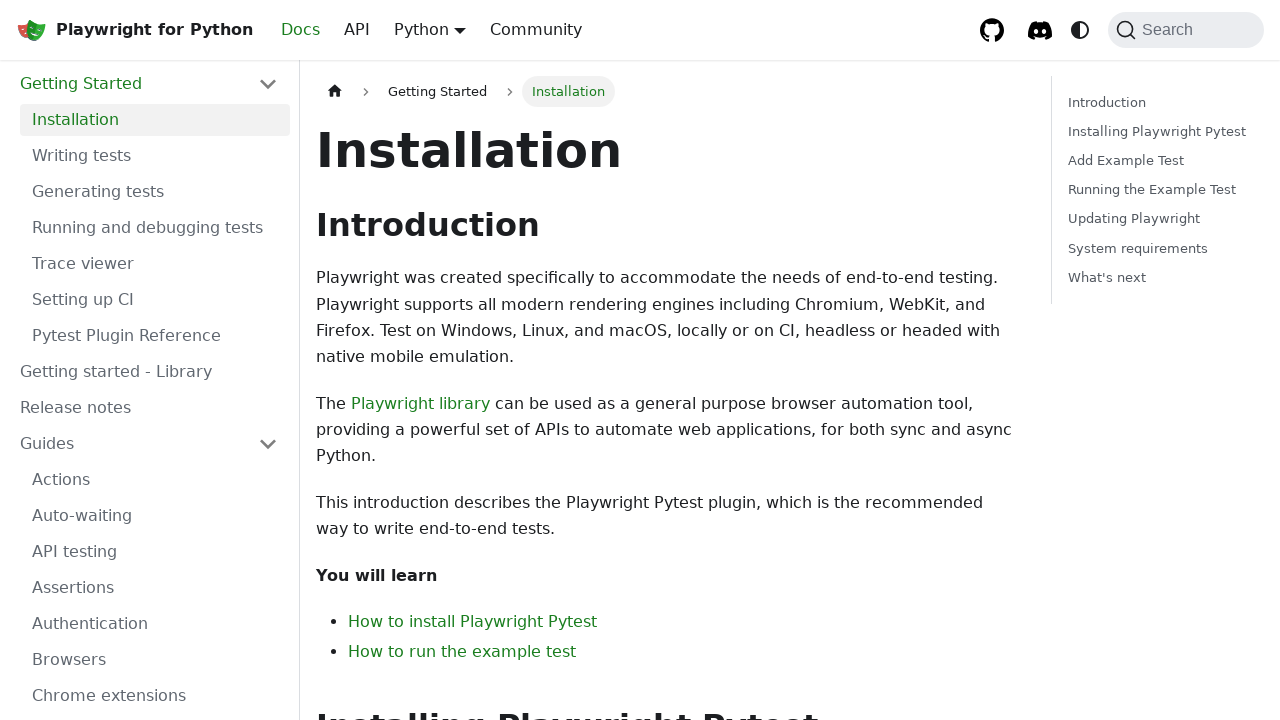

Page loaded after selecting 'Python' language
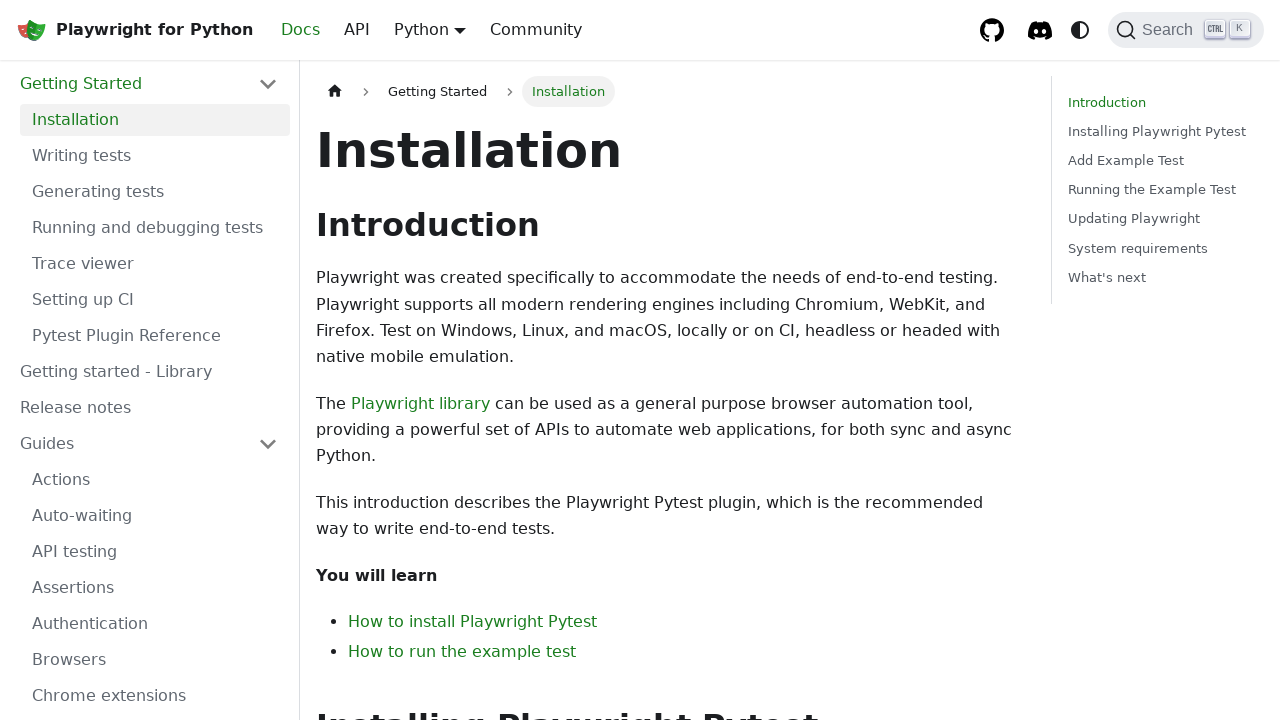

Hovered over language dropdown to open menu for '.NET' at (422, 29) on xpath=//ul[@class='dropdown__menu']//preceding-sibling::a
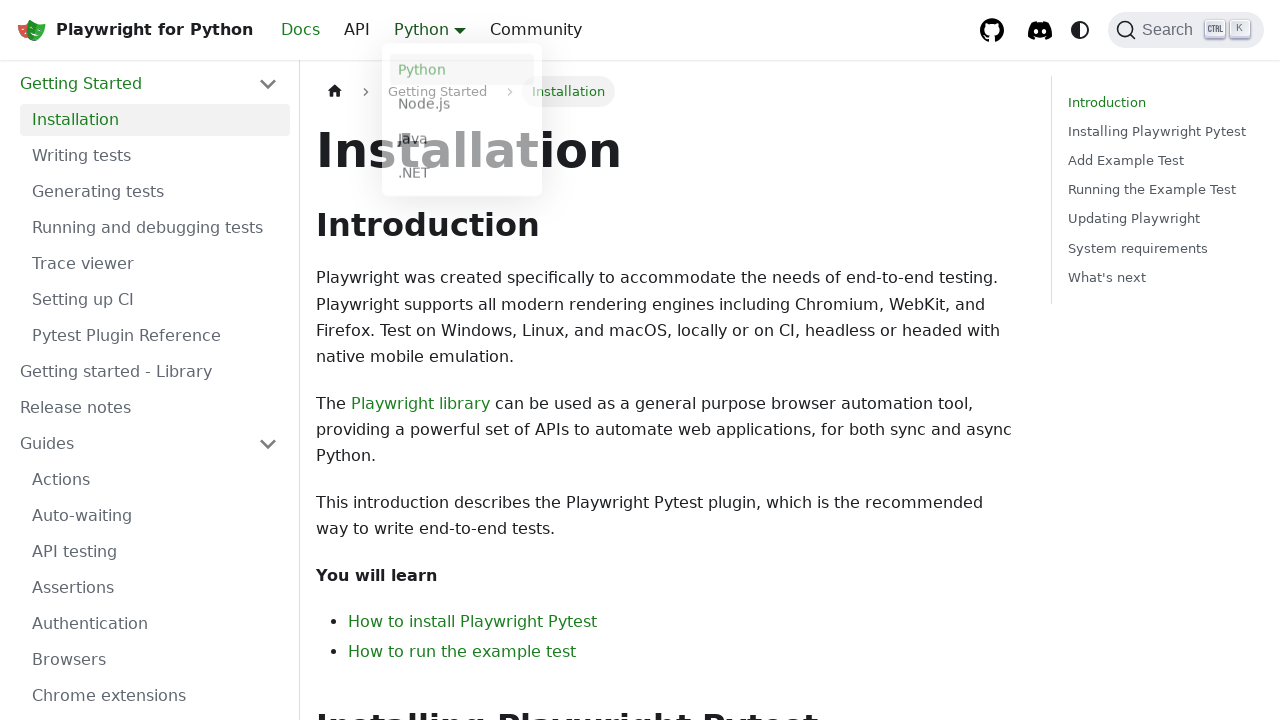

Clicked on language option '.NET' at (462, 177) on //ul[@class='dropdown__menu']//li//a[text()='.NET']
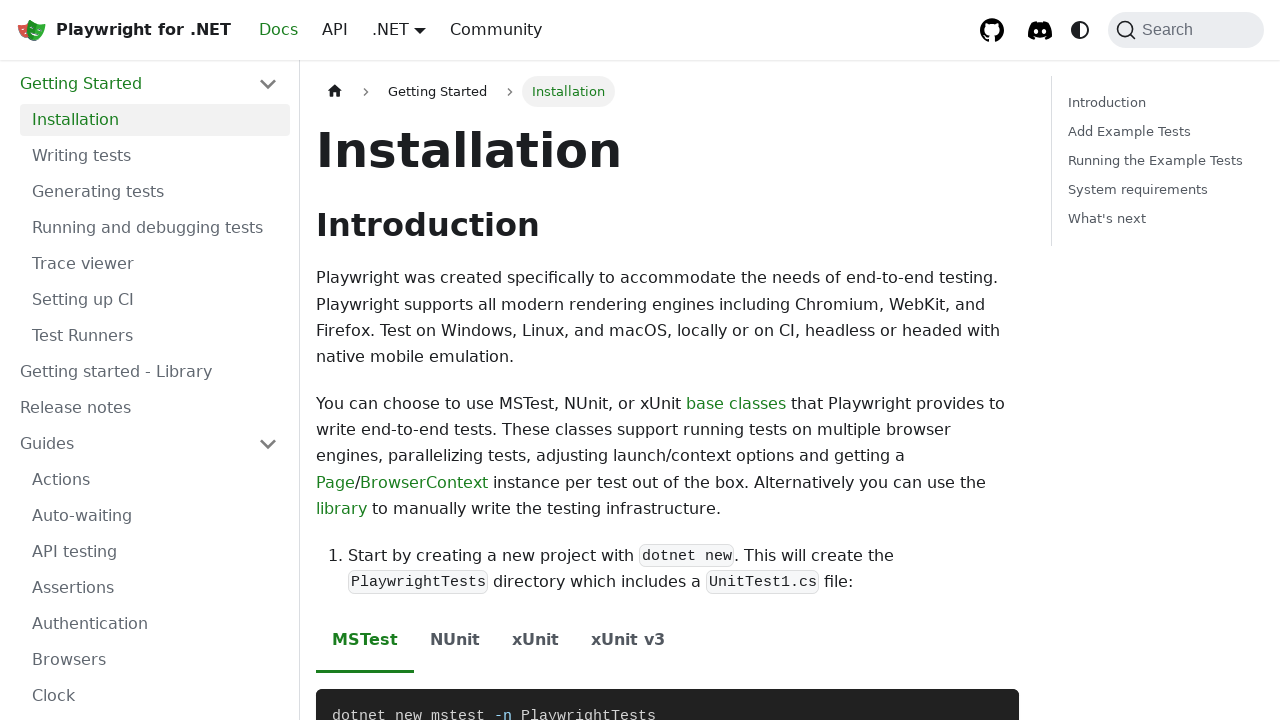

Page loaded after selecting '.NET' language
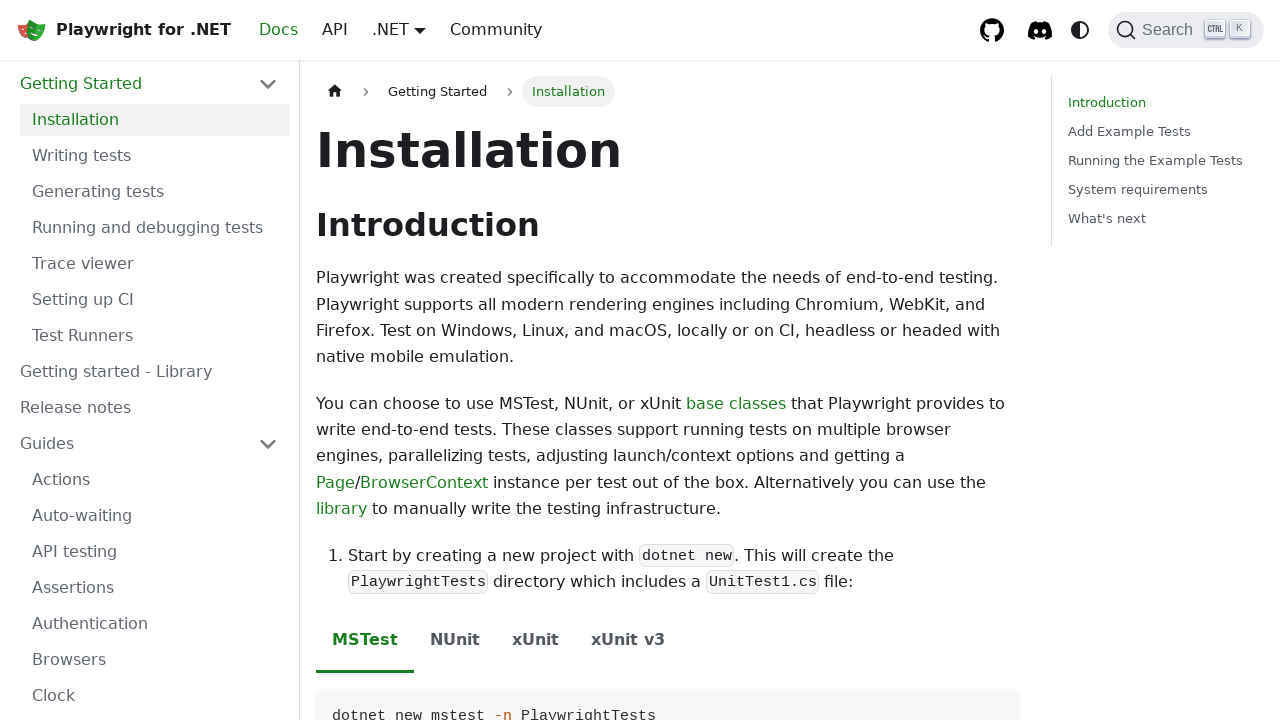

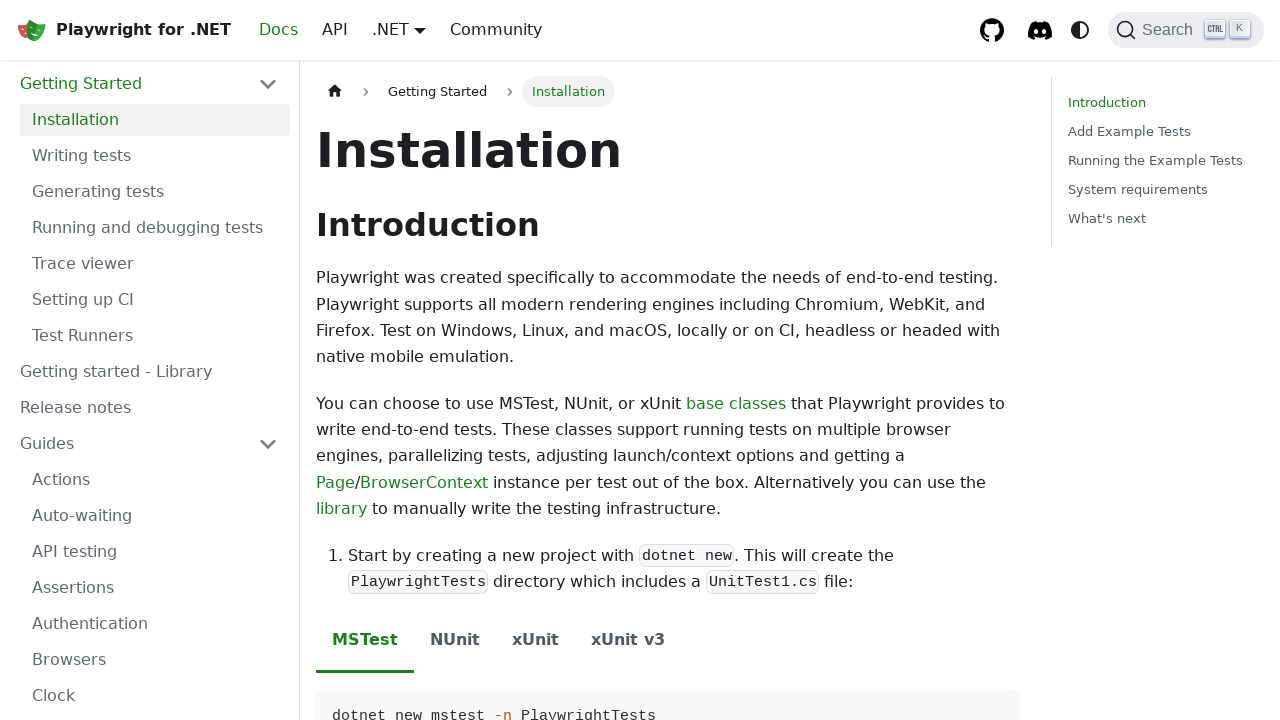